Tests clicking a JavaScript prompt dialog, entering text, and accepting it, then verifies the entered text is displayed in the result.

Starting URL: https://the-internet.herokuapp.com/javascript_alerts

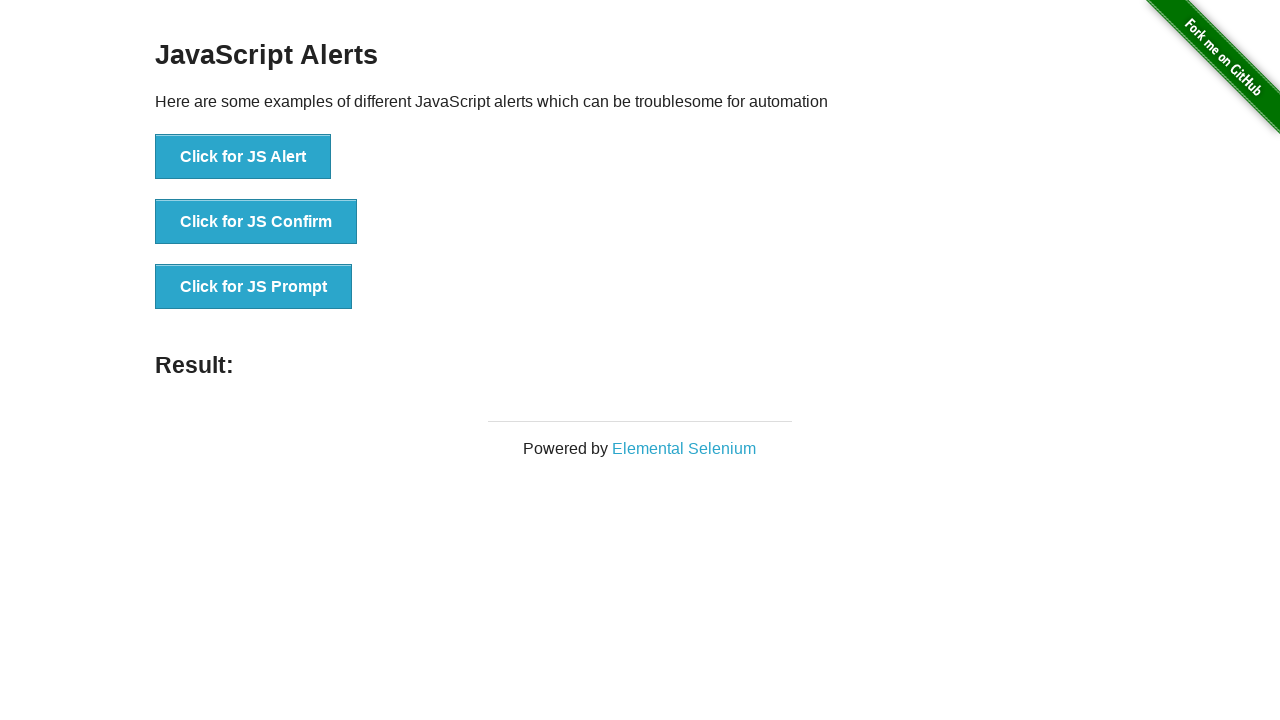

Set up dialog handler to accept prompt with text 'testuser42'
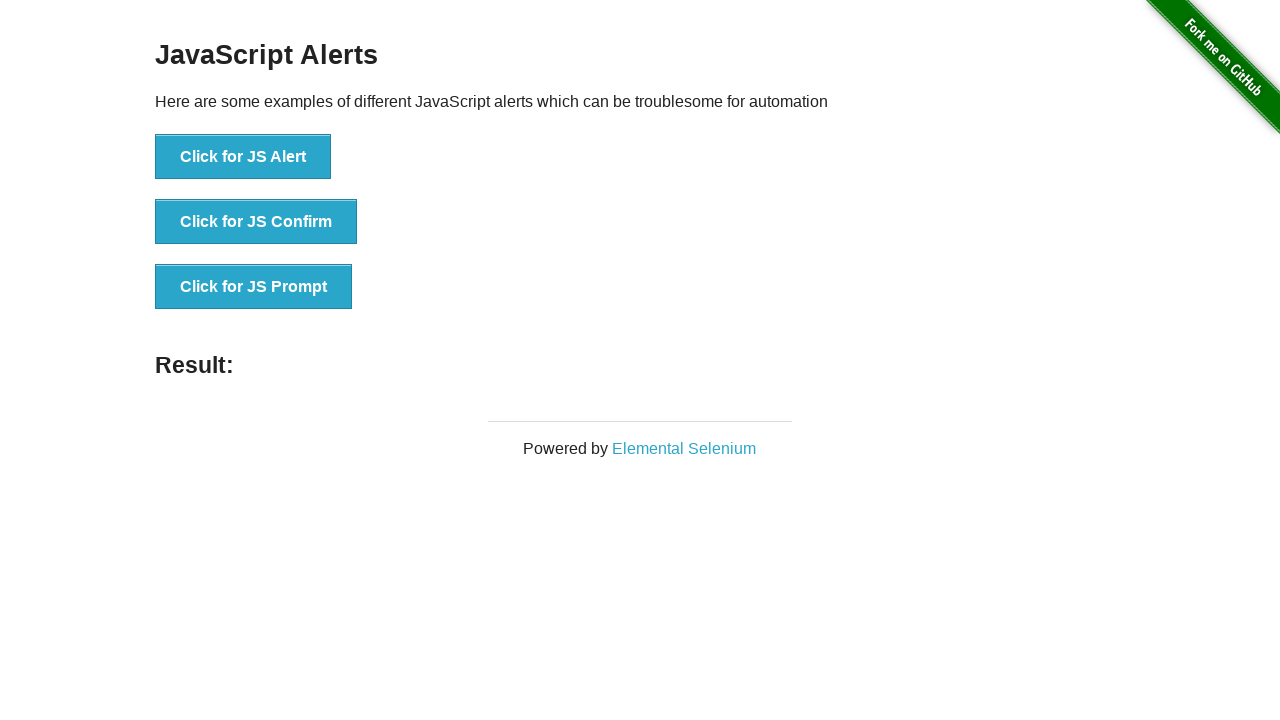

Clicked the JavaScript Prompt button at (254, 287) on xpath=//button[contains(text(), 'Click for JS Prompt')]
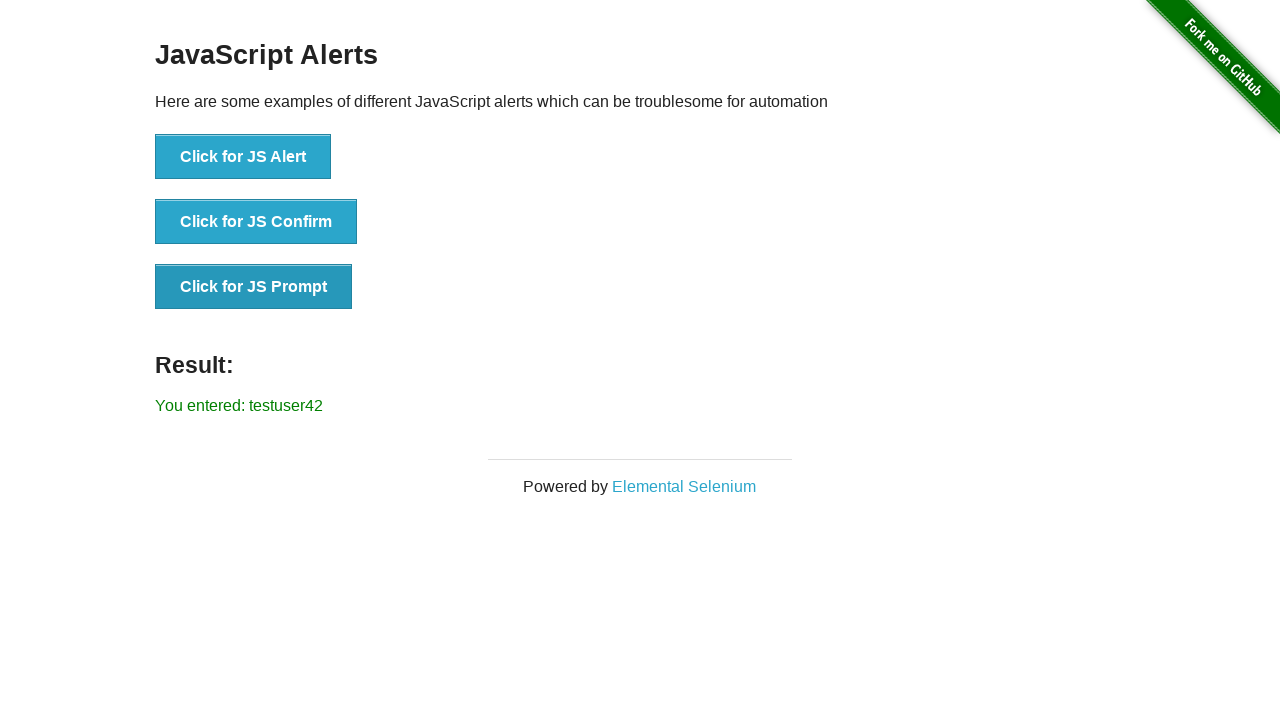

Result element loaded after prompt dialog was handled
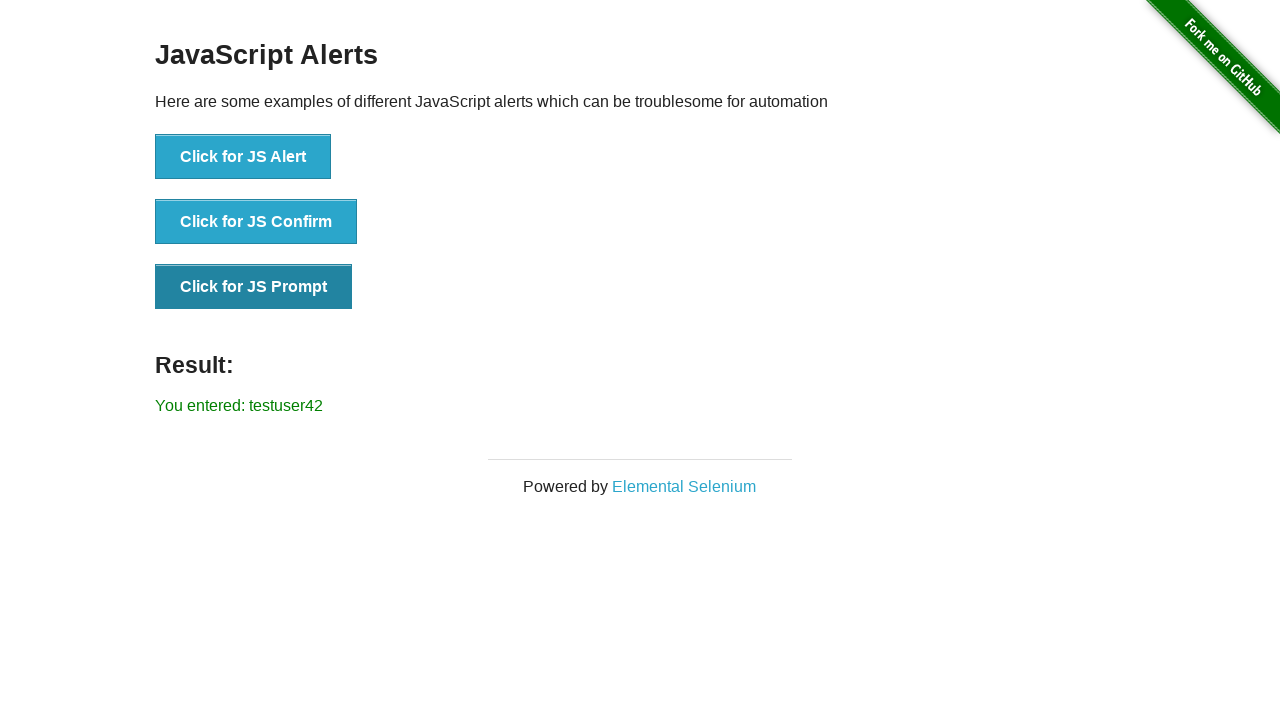

Retrieved result text from the page
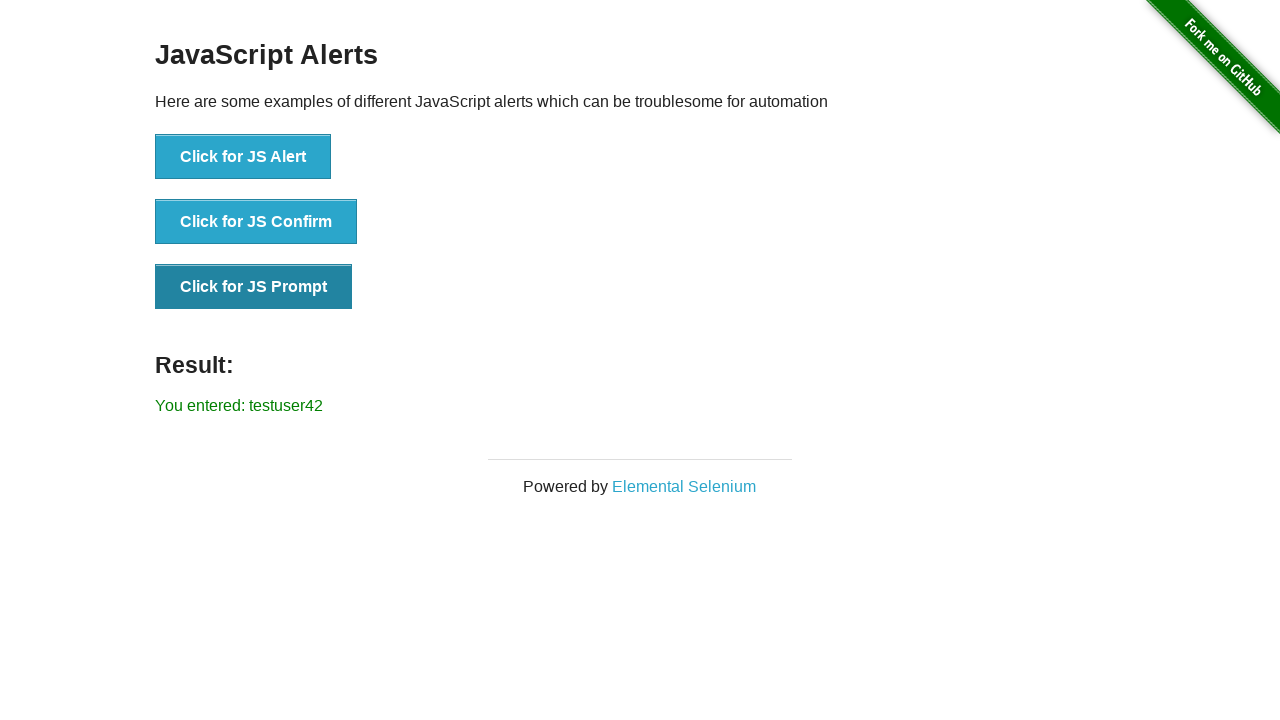

Verified that entered text 'testuser42' is displayed in result
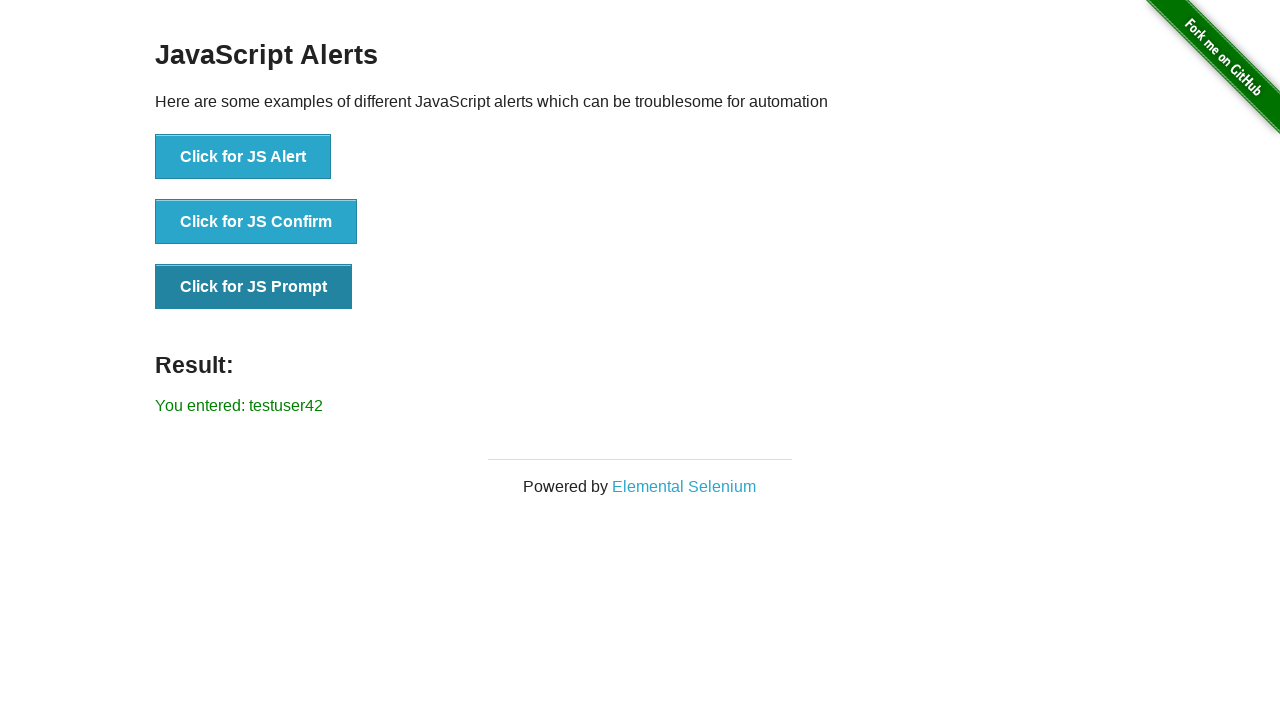

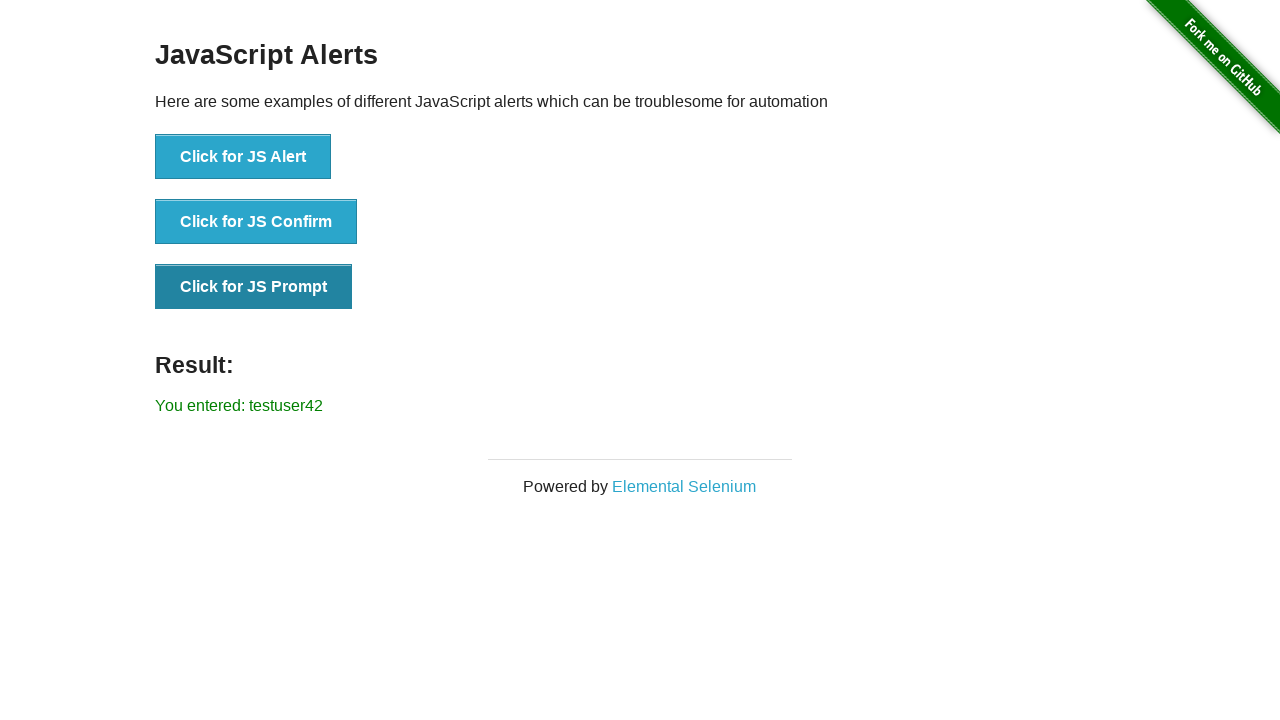